Tests that email with space is not accepted in the fan registration form

Starting URL: https://davi-vert.vercel.app/index.html

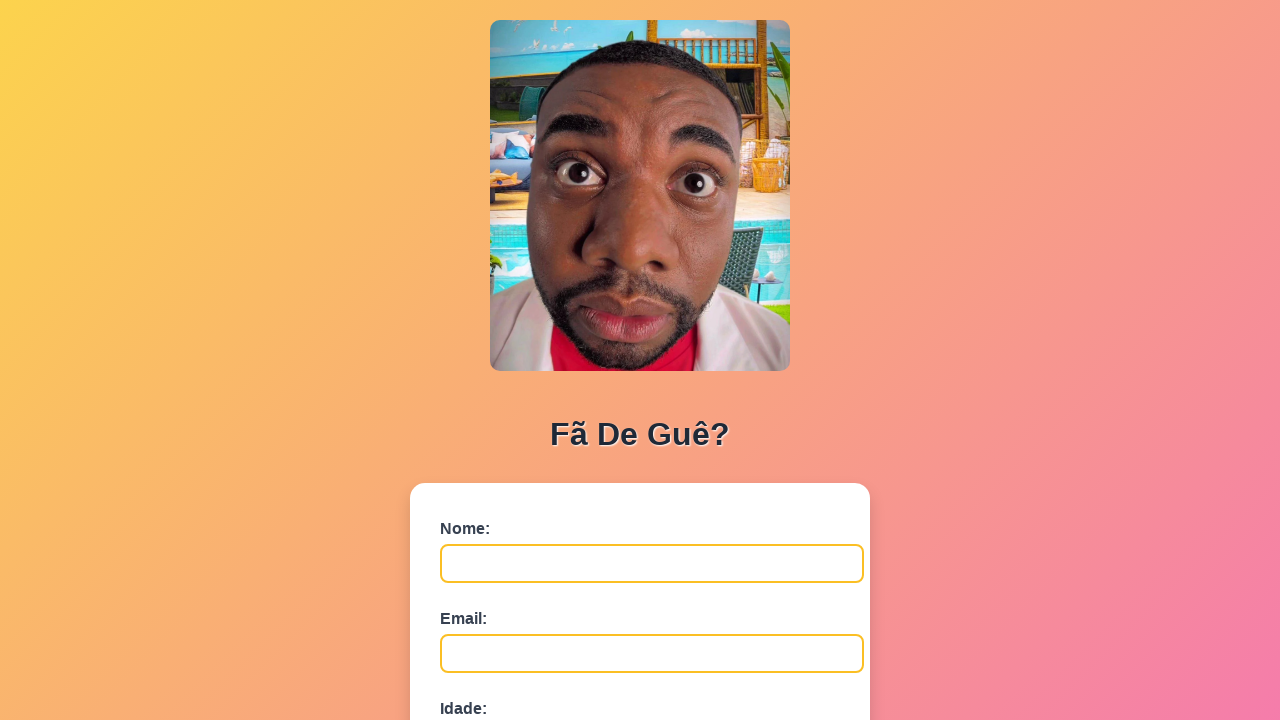

Filled name field with 'Roberto' on #nome
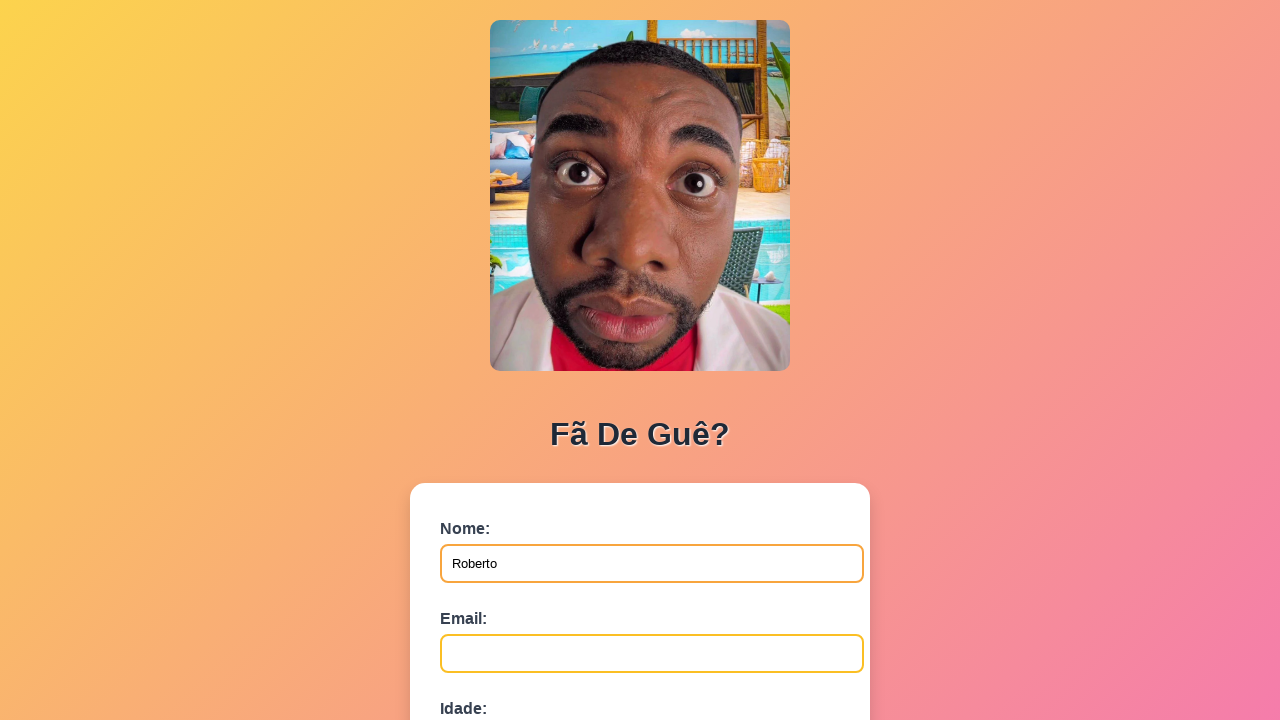

Filled email field with 'email @exemplo.com' (email with space) on #email
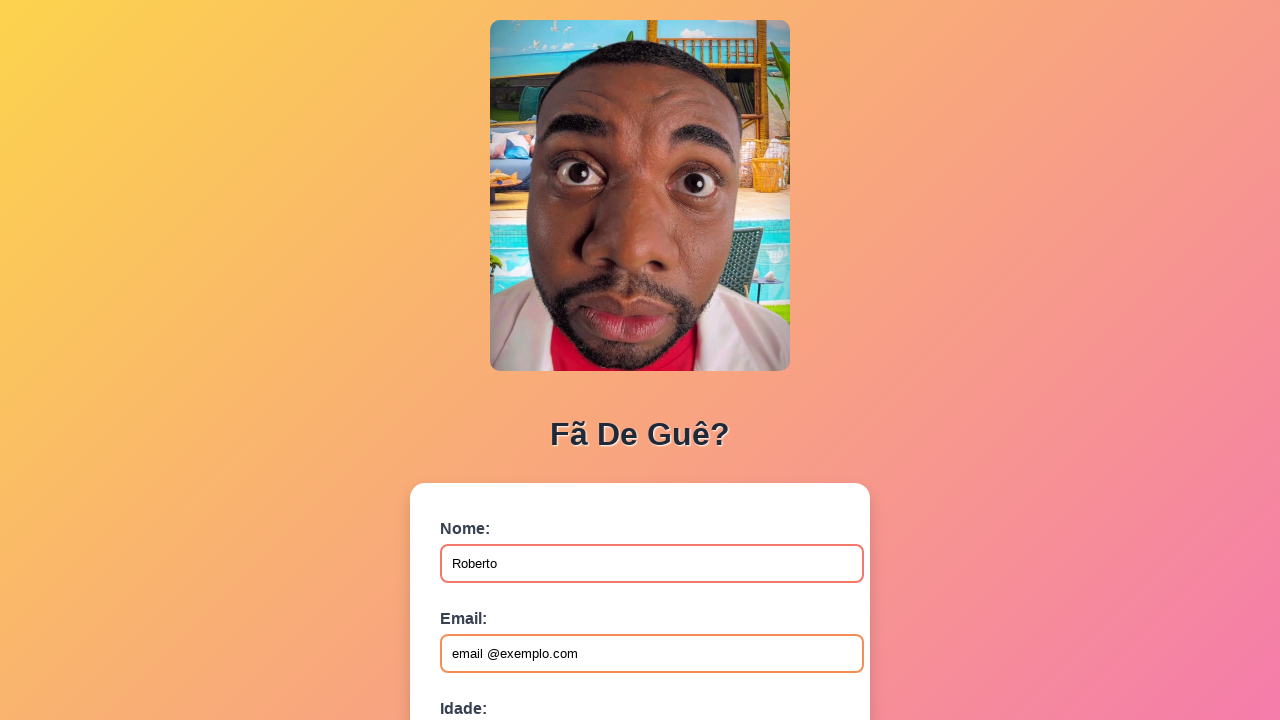

Filled age field with '30' on #idade
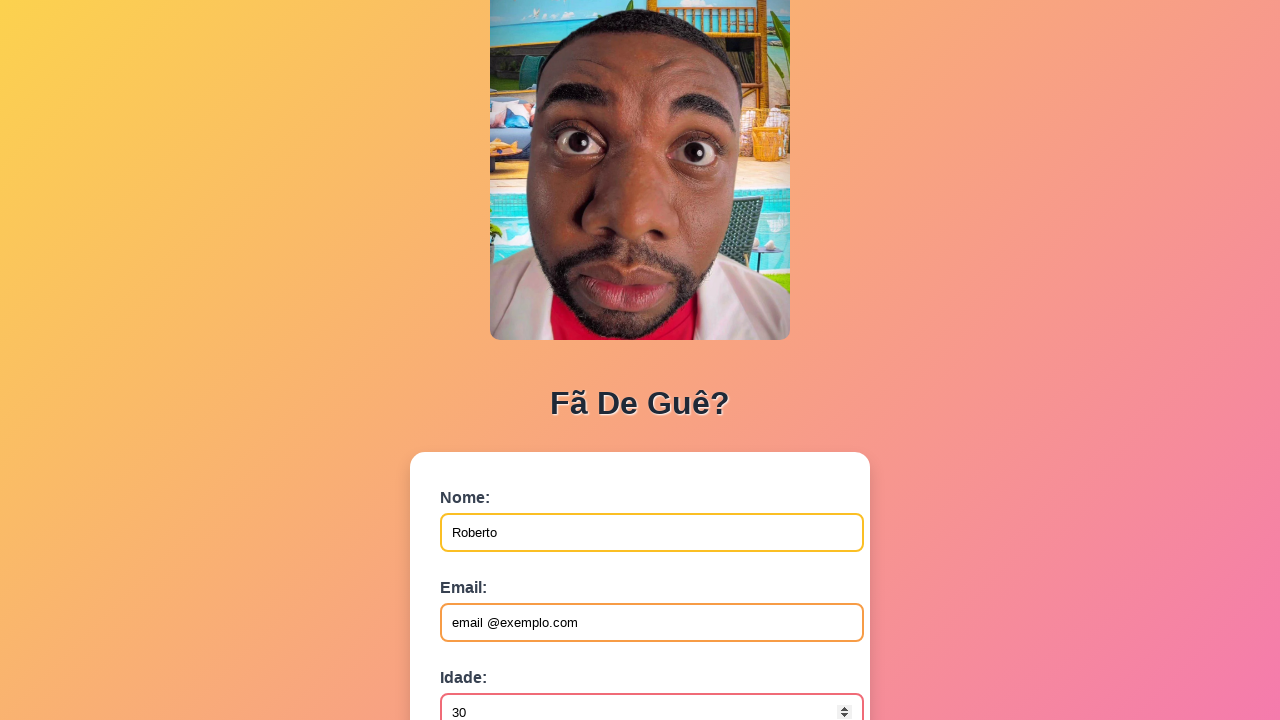

Clicked submit button to submit fan registration form at (490, 569) on button[type='submit']
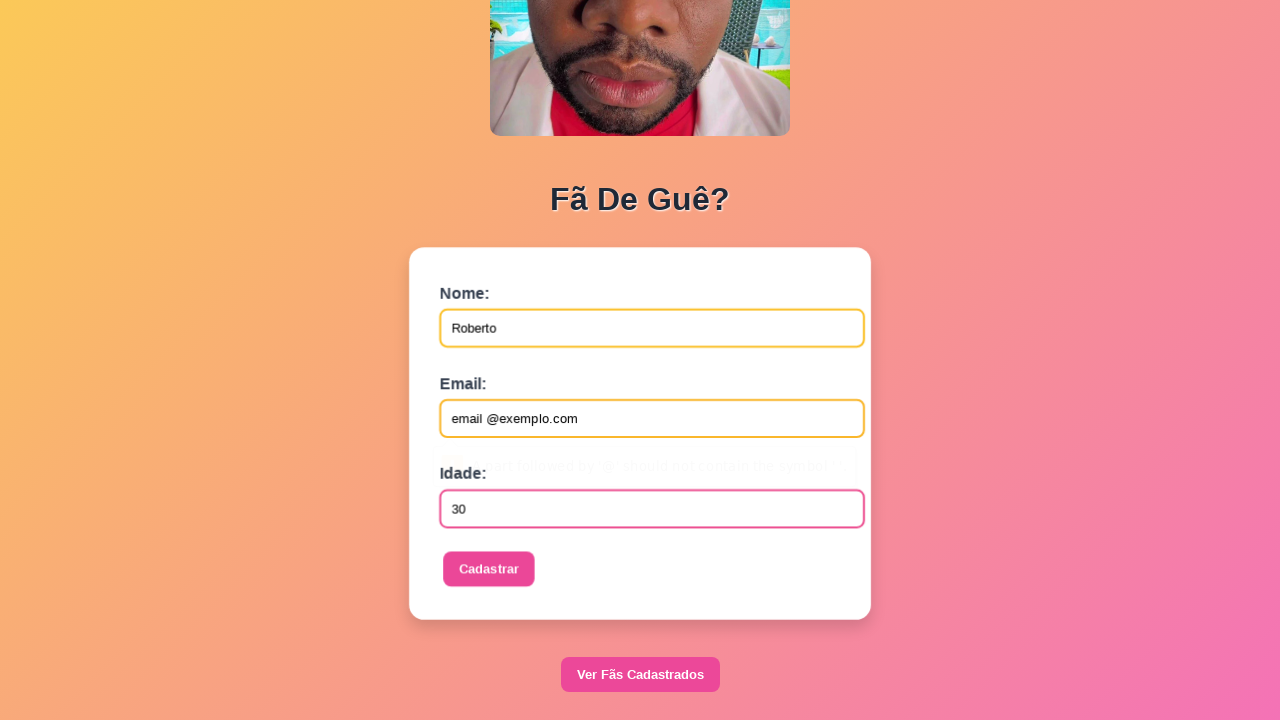

Set up dialog handler to accept alerts
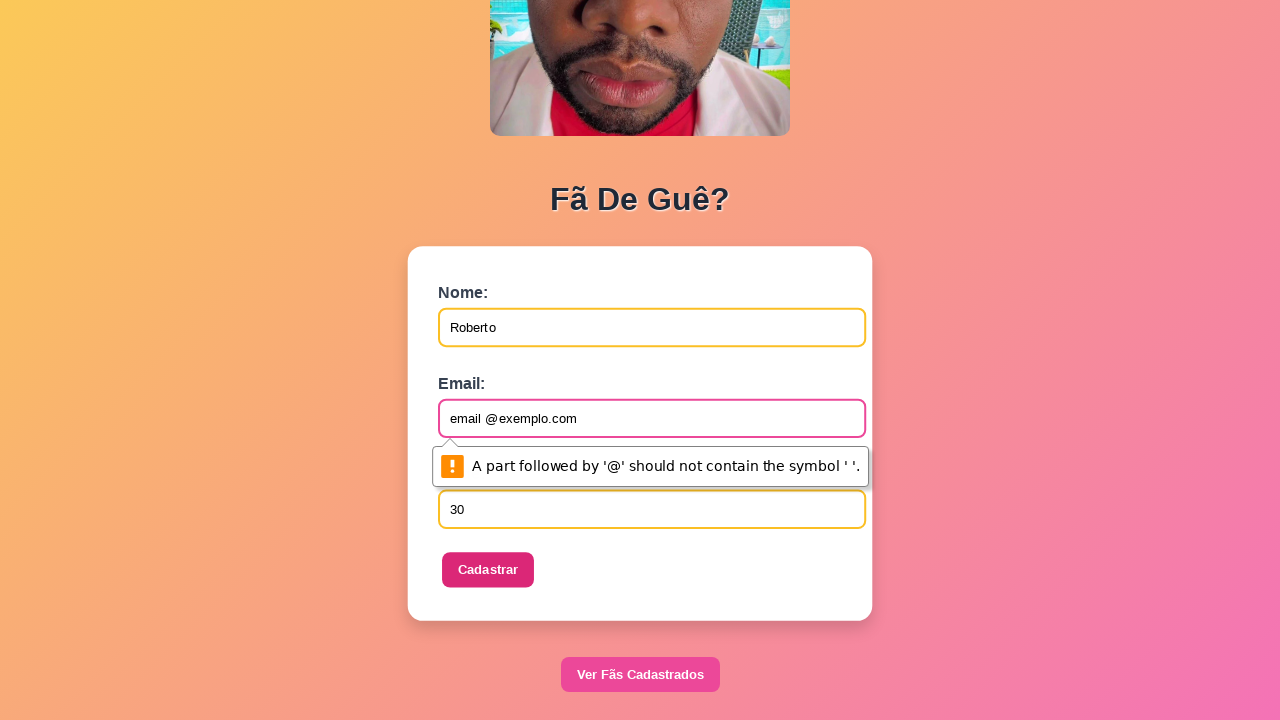

Waited 1000ms for form validation or error message
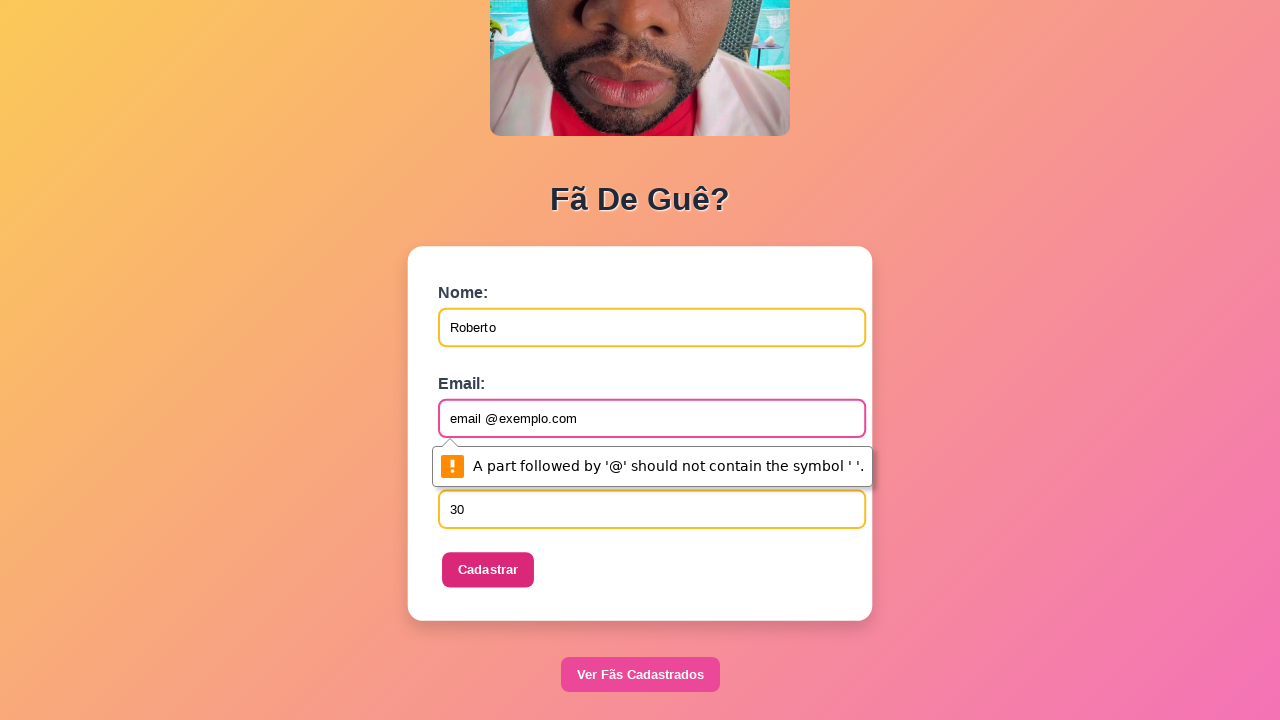

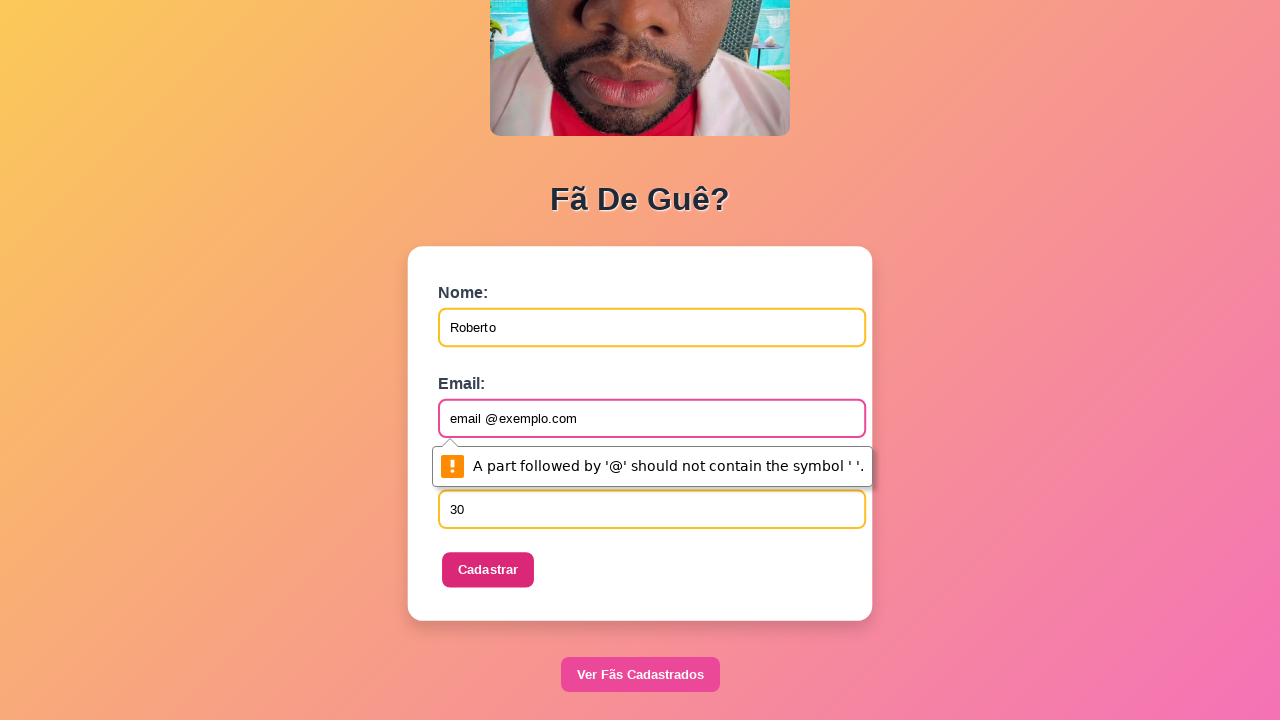